Tests dynamic controls functionality on a demo site by navigating to the Dynamic Controls page, interacting with a checkbox, clicking Remove to make it disappear, then clicking Add to make it reappear, validating state changes throughout.

Starting URL: https://the-internet.herokuapp.com/

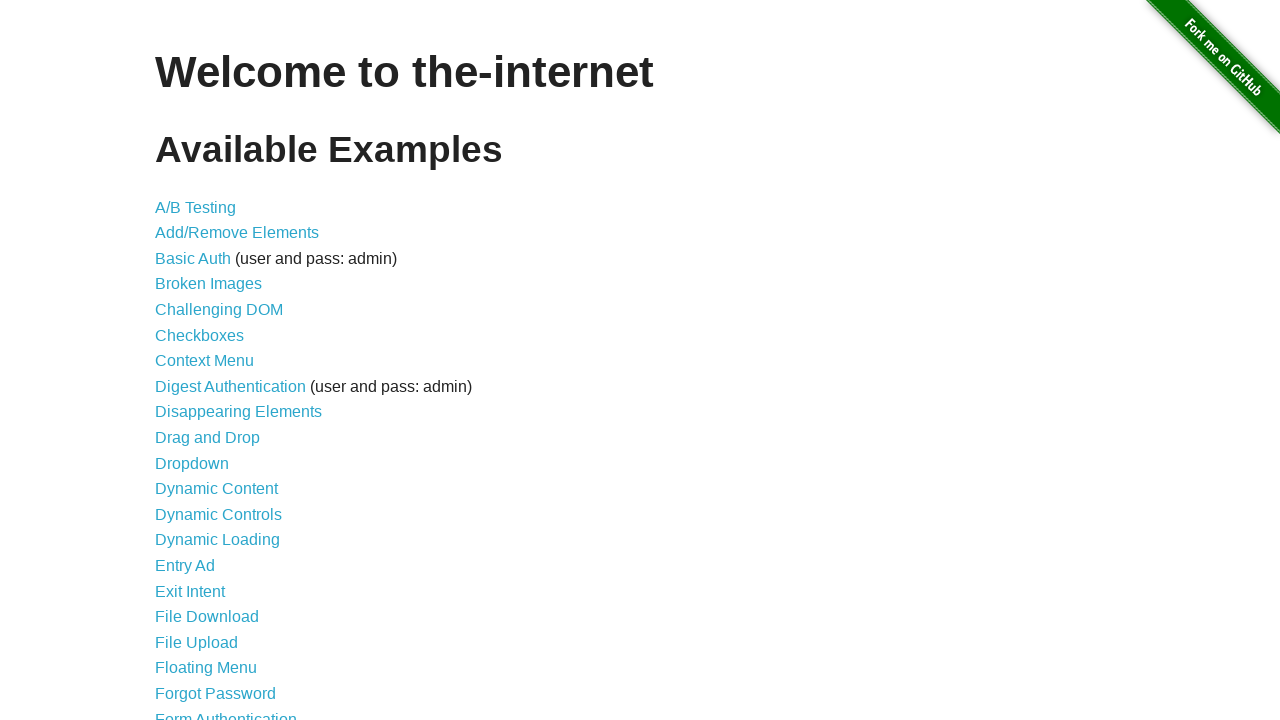

Clicked Dynamic Controls link at (218, 514) on internal:role=link[name="Dynamic Controls"i]
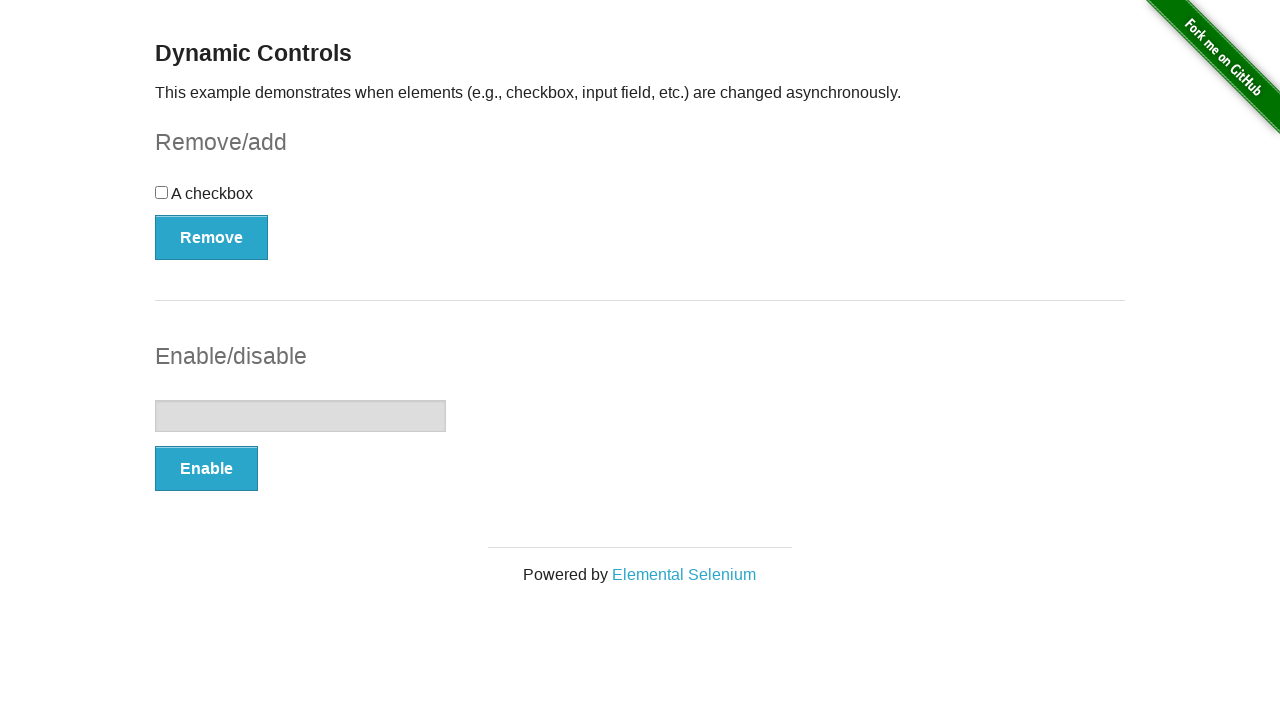

Remove button is visible
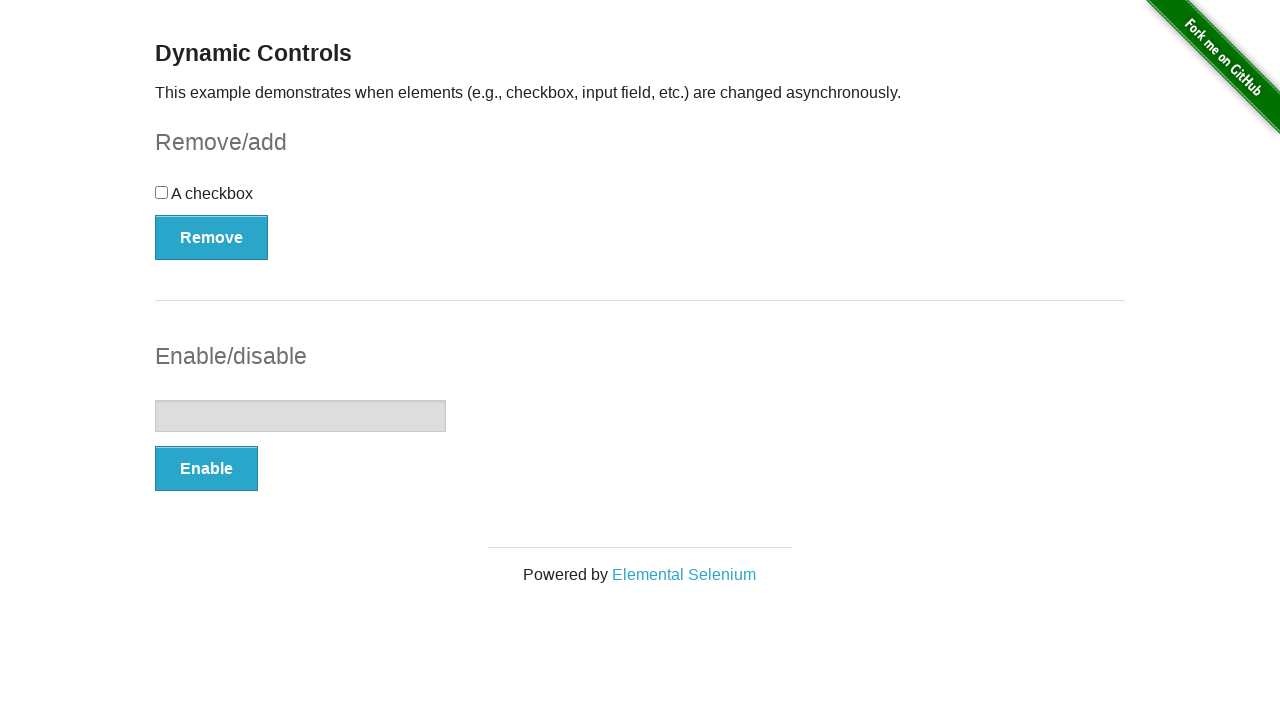

Dynamic Controls page heading is visible
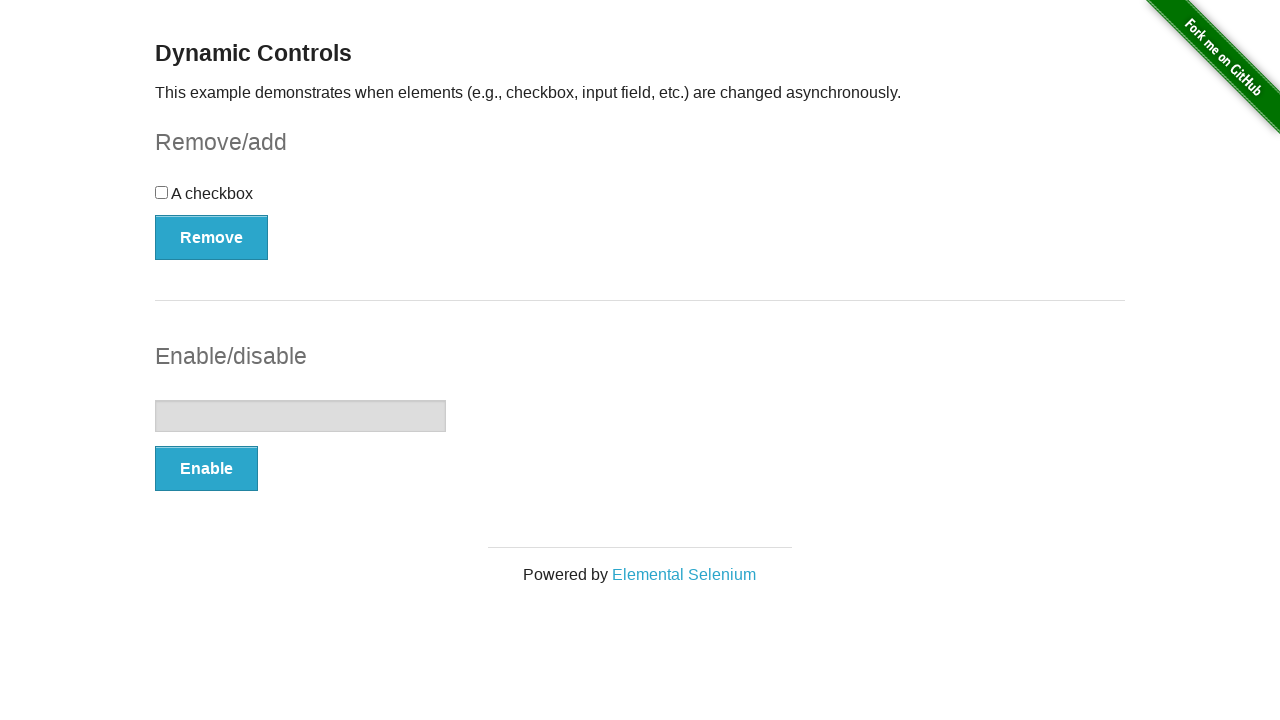

Clicked the checkbox to check it at (162, 192) on xpath=//input[@type="checkbox"]
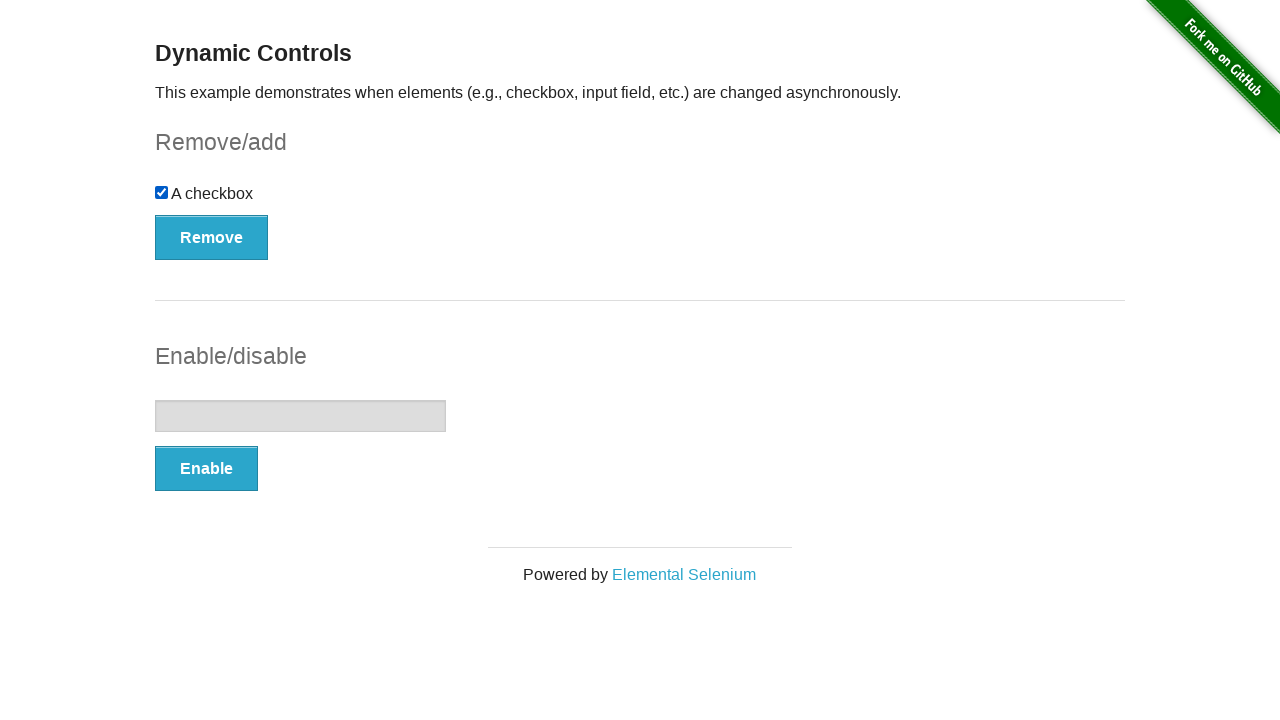

Clicked Remove button to remove the checkbox at (212, 237) on internal:role=button[name="Remove"i]
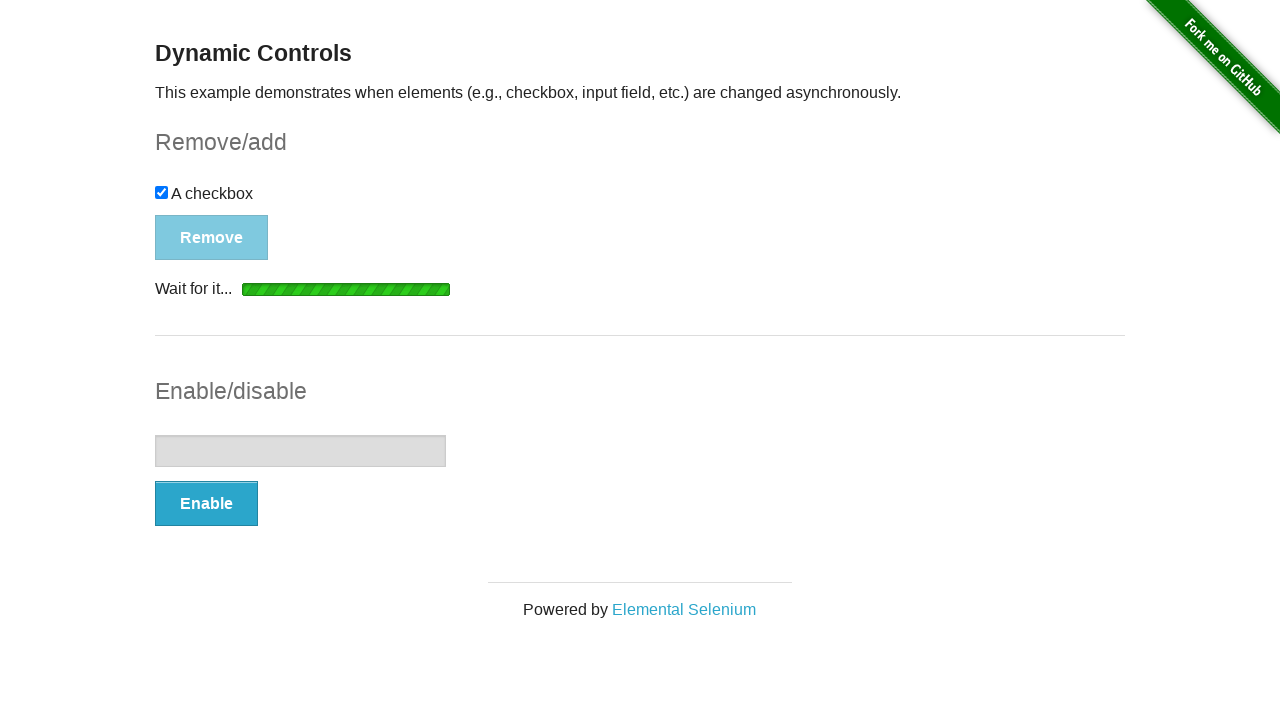

Remove button detached after checkbox removal completed
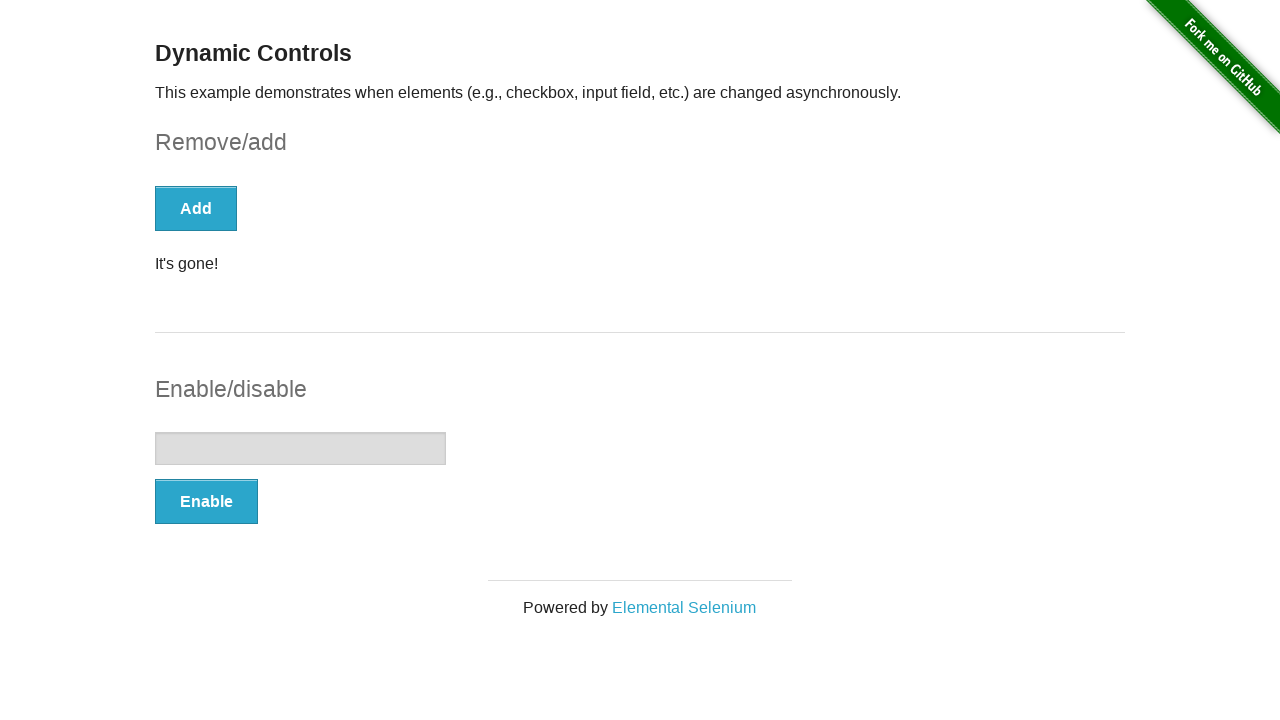

Verified Add button is enabled
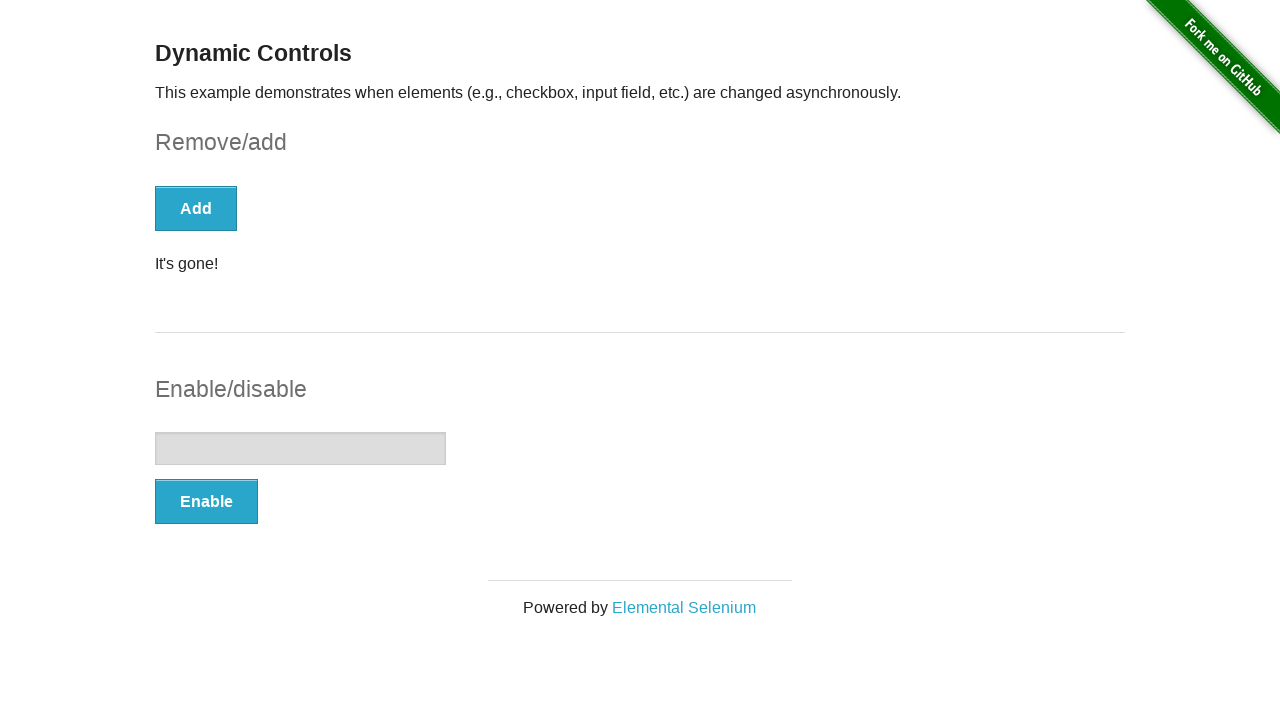

Validated 'It's gone!' message is visible
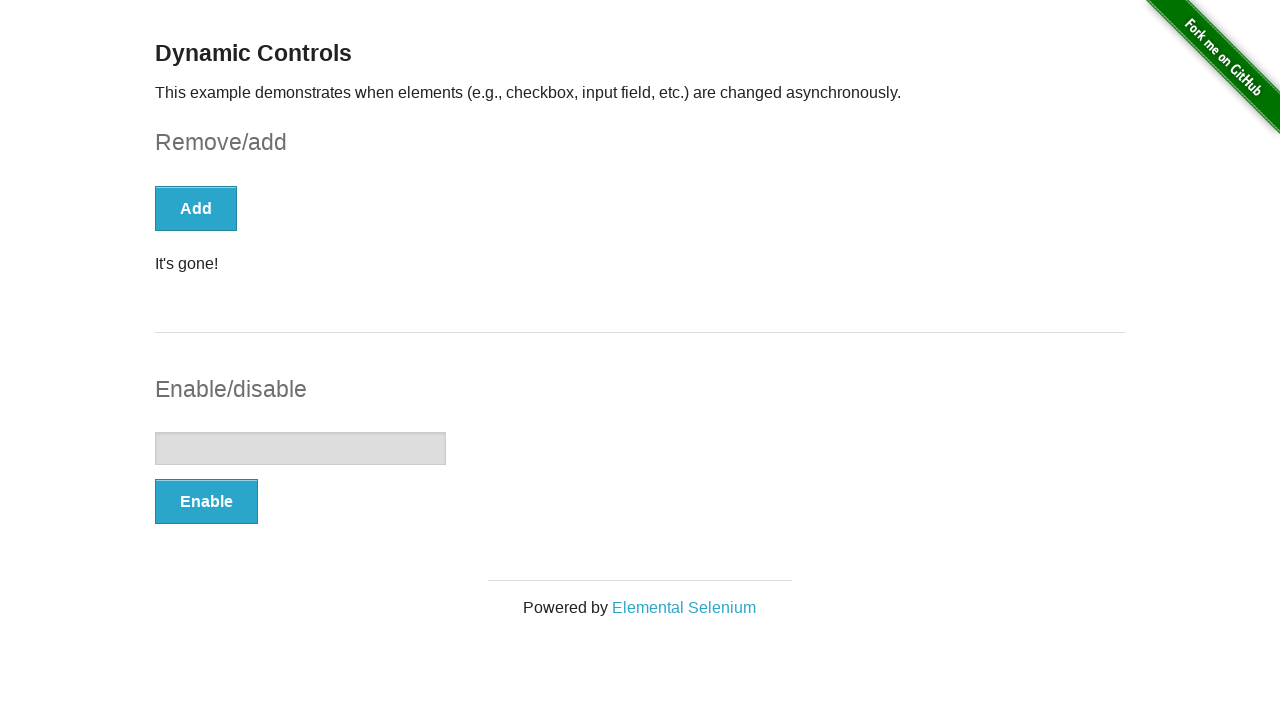

Clicked Add button to restore the checkbox at (196, 208) on internal:role=button[name="Add"i]
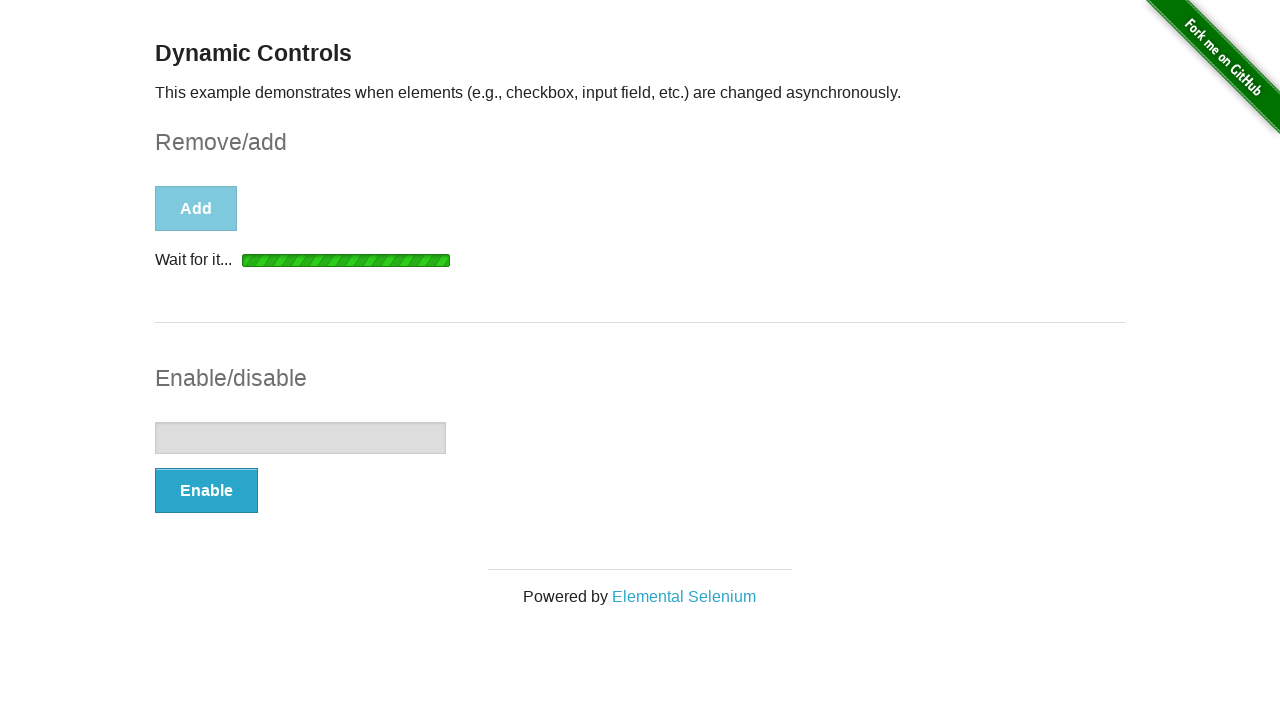

Checkbox reappeared after clicking Add button
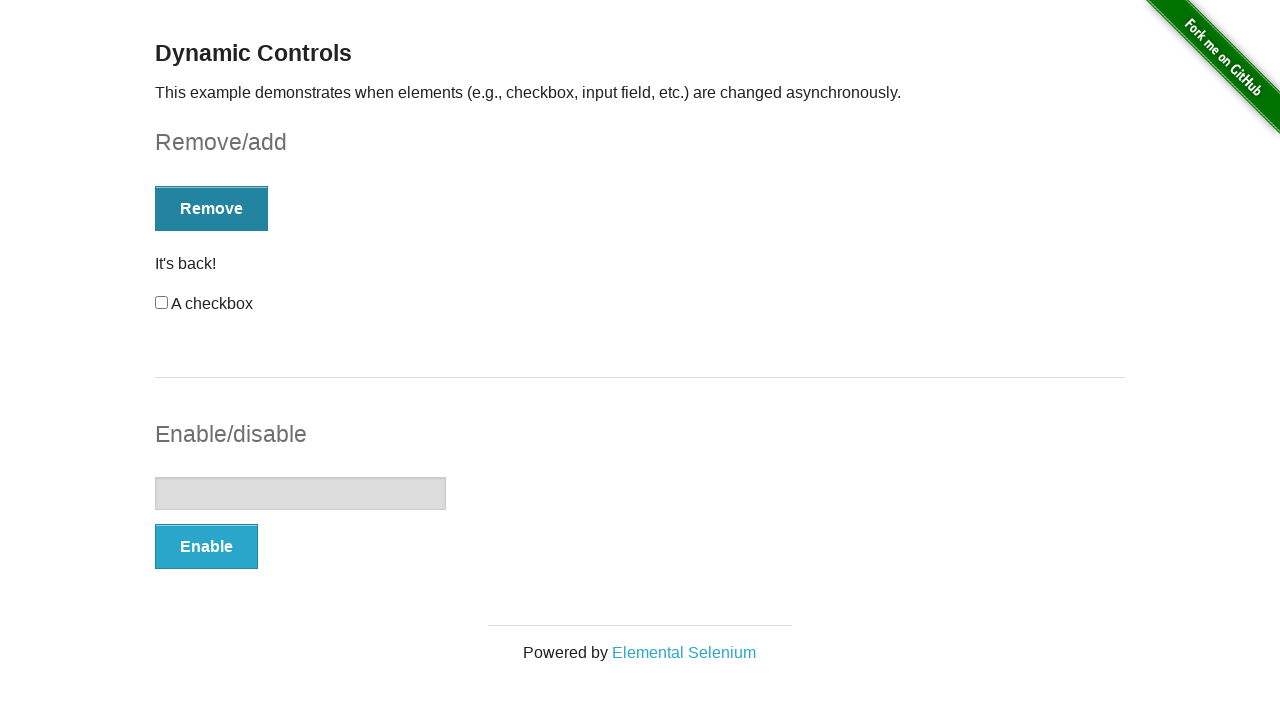

Validated 'It's back!' message is visible
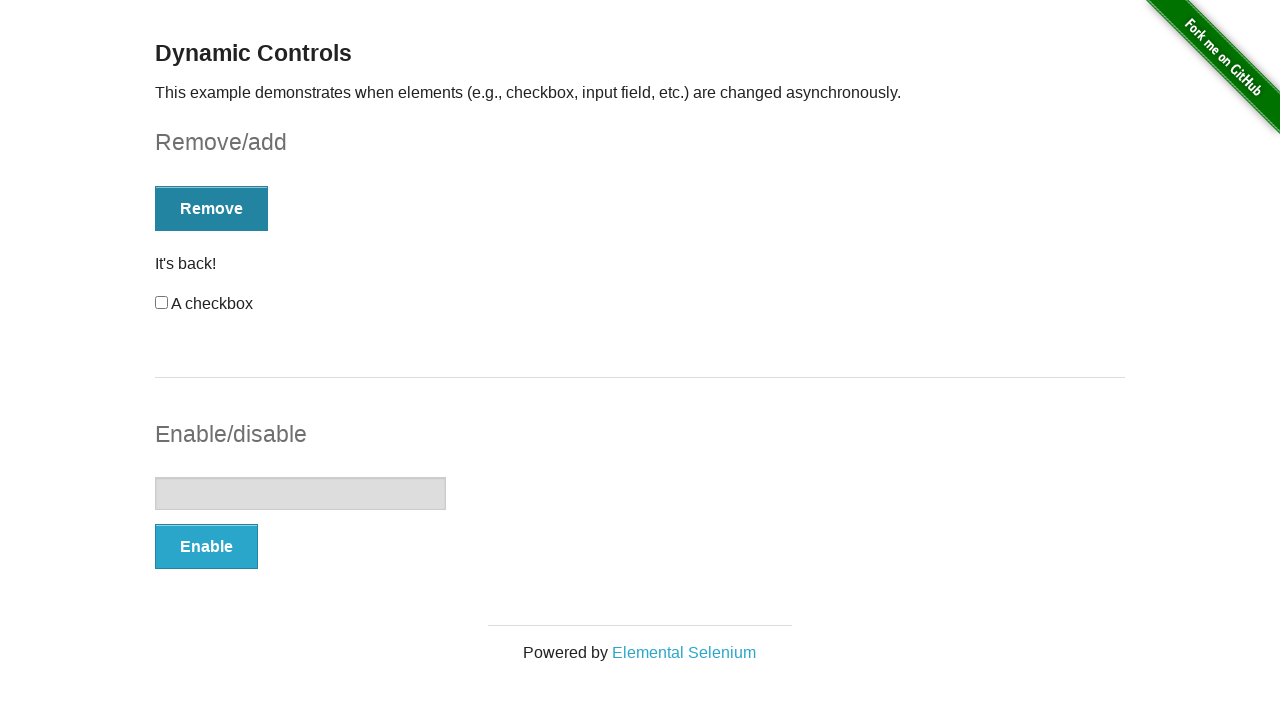

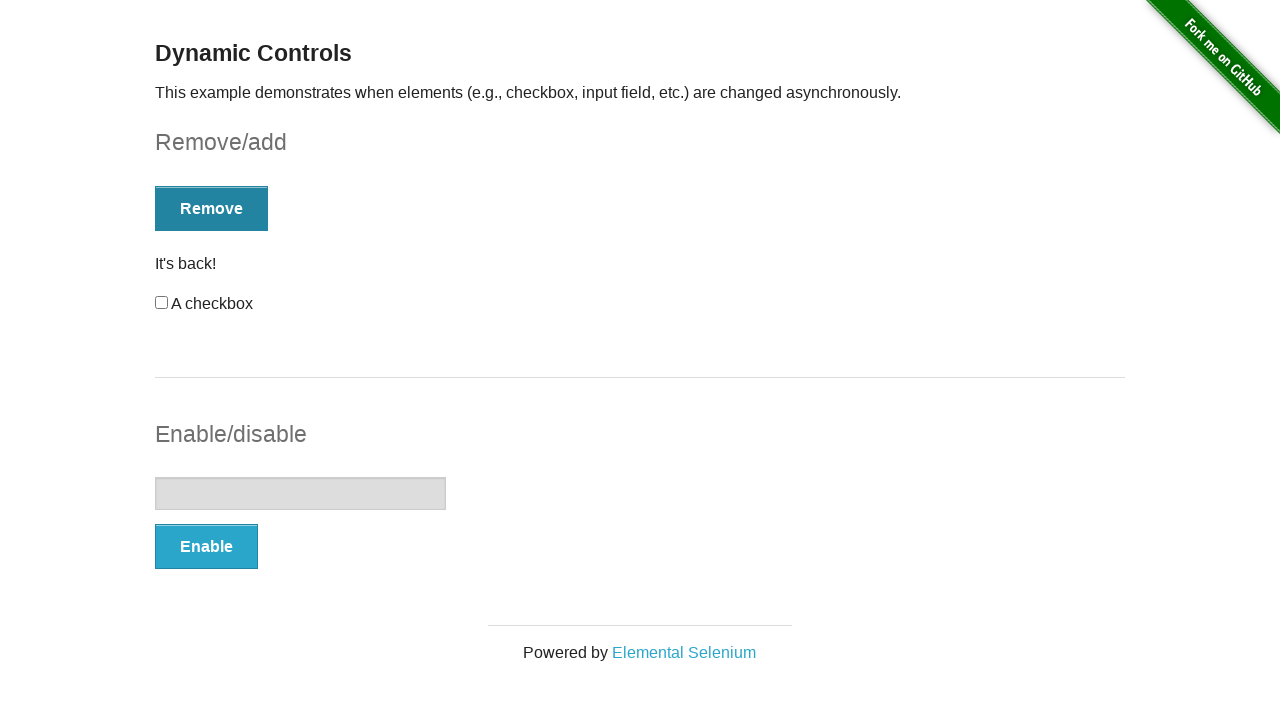